Tests Bootstrap modal dialog by opening it and clicking the Save Changes button

Starting URL: https://www.lambdatest.com/selenium-playground/bootstrap-modal-demo

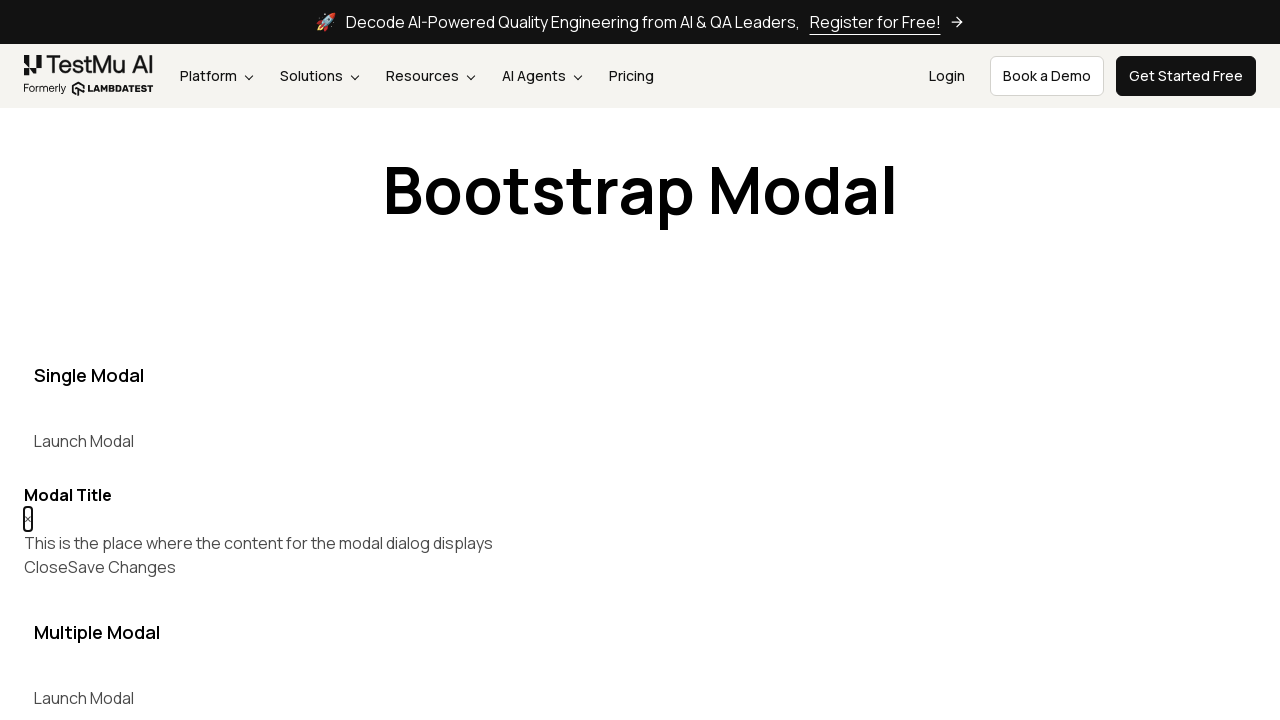

Clicked button to open Bootstrap modal dialog at (84, 441) on xpath=//button[@data-target='#myModal']
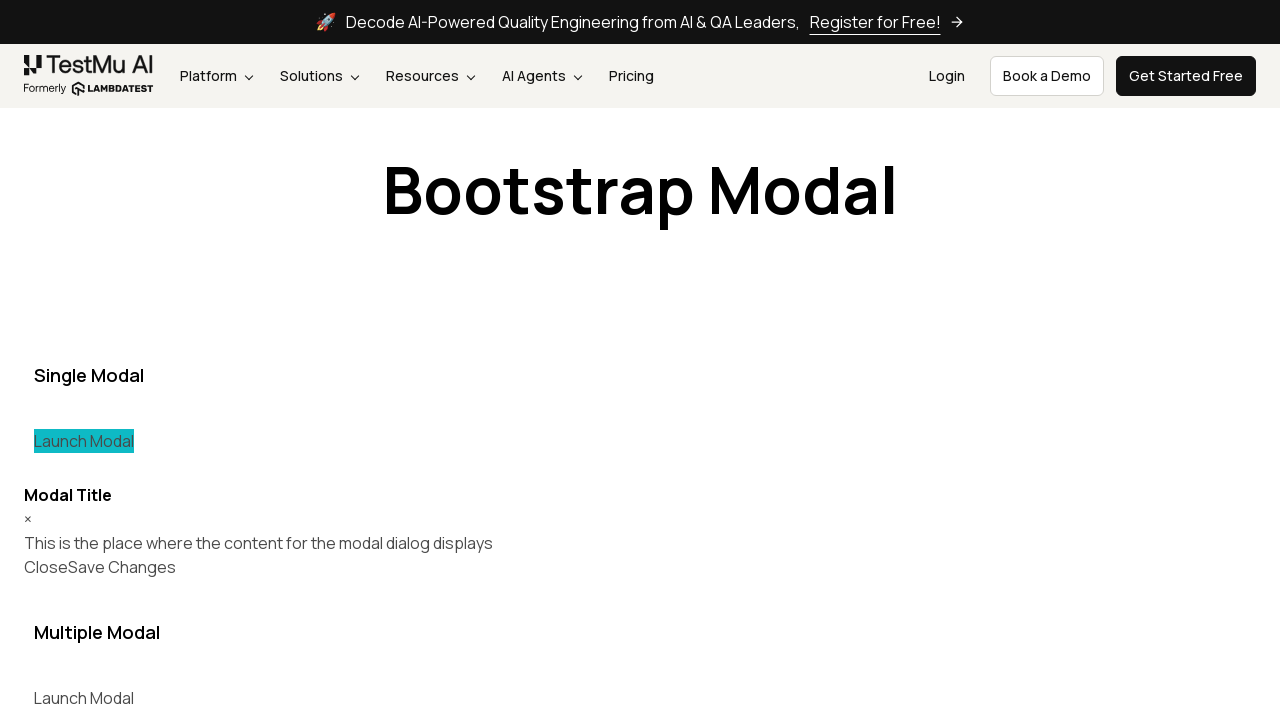

Clicked Save Changes button in modal at (122, 567) on xpath=//div[@id='myModal']//button[@type='button'][normalize-space()='Save Chang
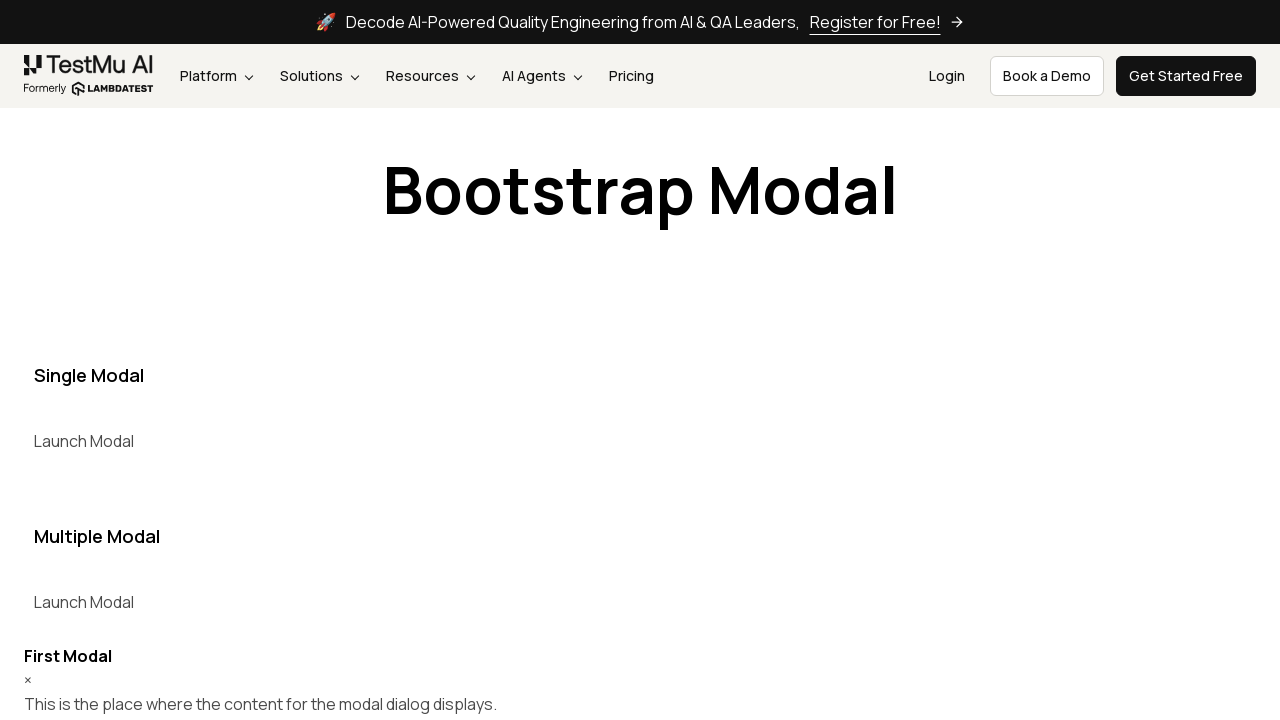

Retrieved modal title text
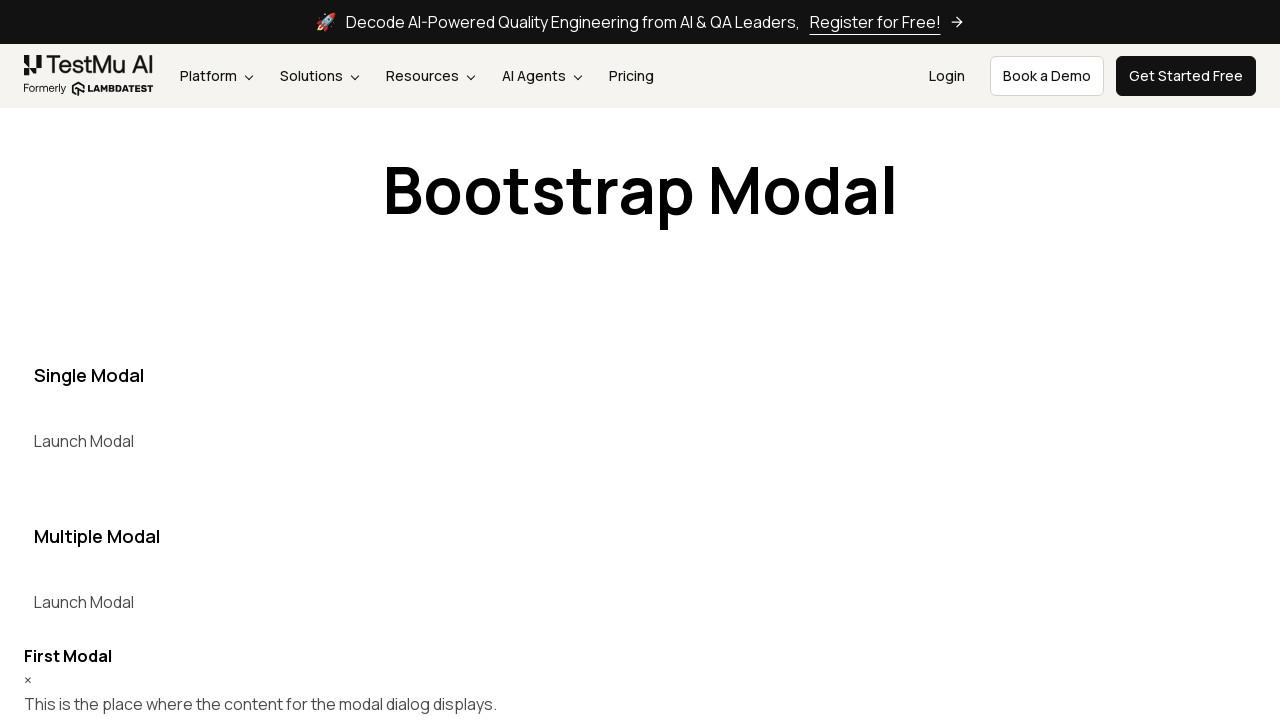

Verified modal title contains 'Modal'
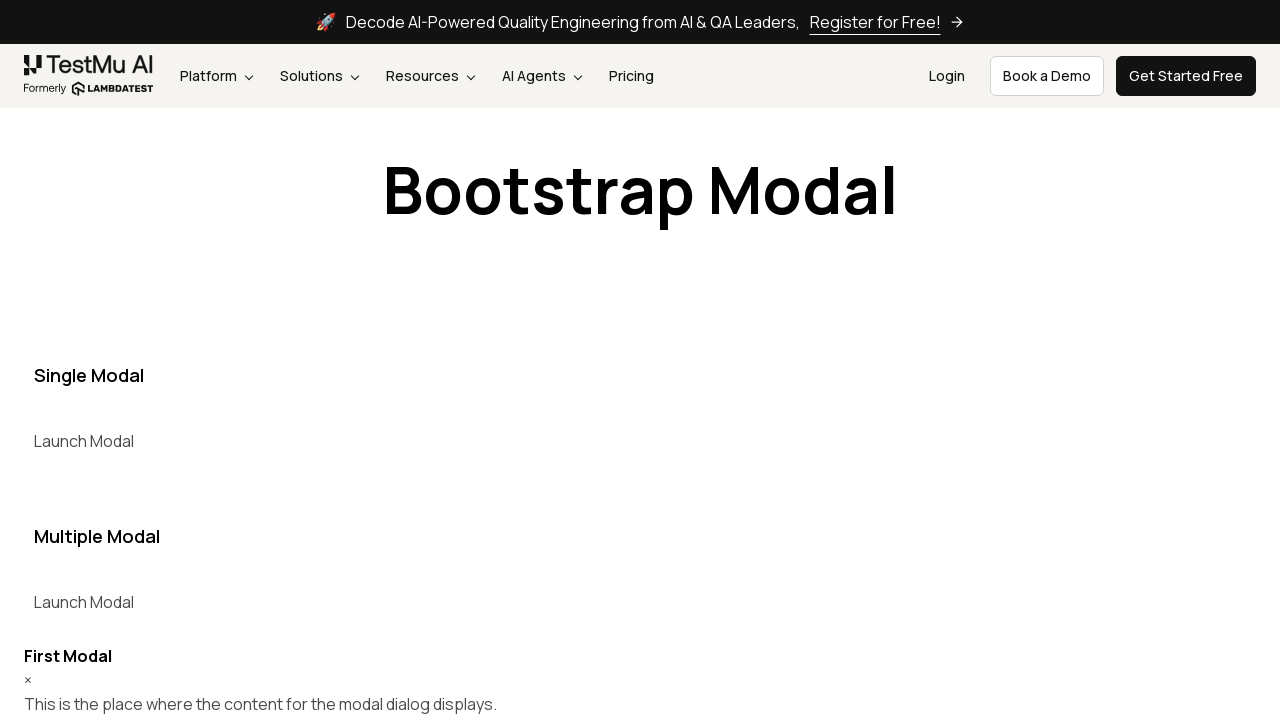

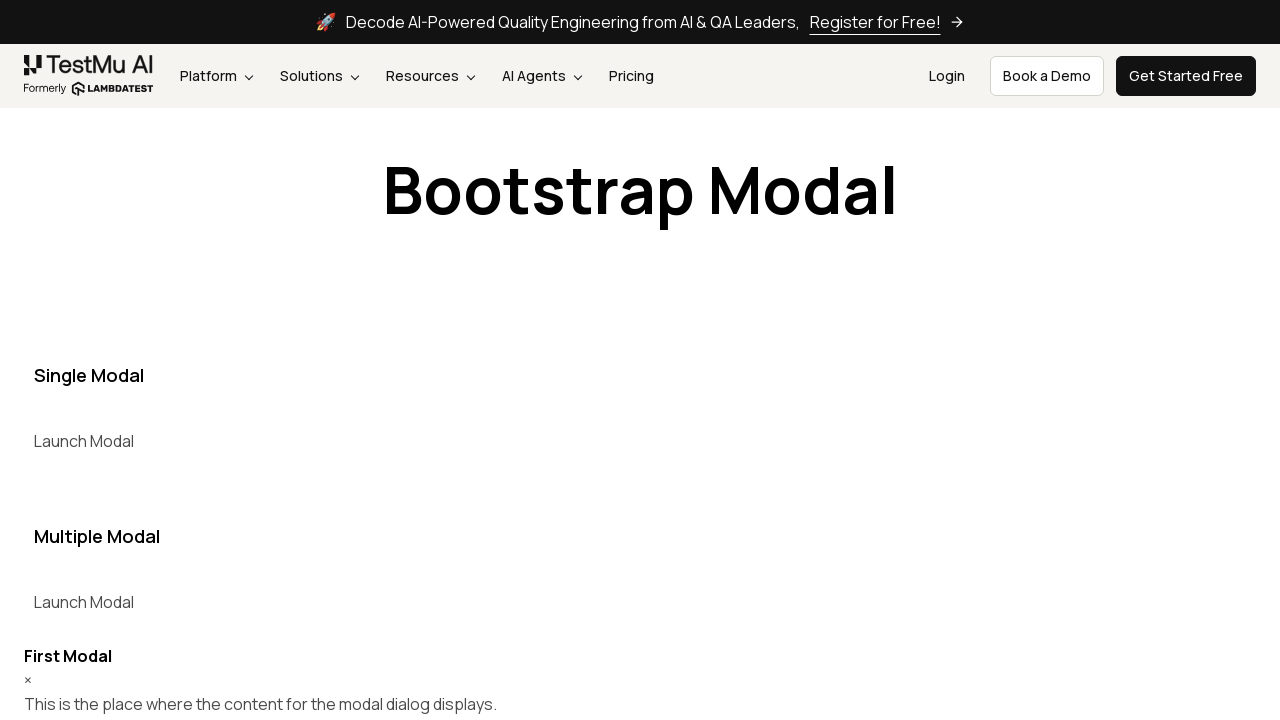